Tests right-click (context menu) functionality by performing a context click on a designated element on a jQuery context menu demo page

Starting URL: https://swisnl.github.io/jQuery-contextMenu/demo.html

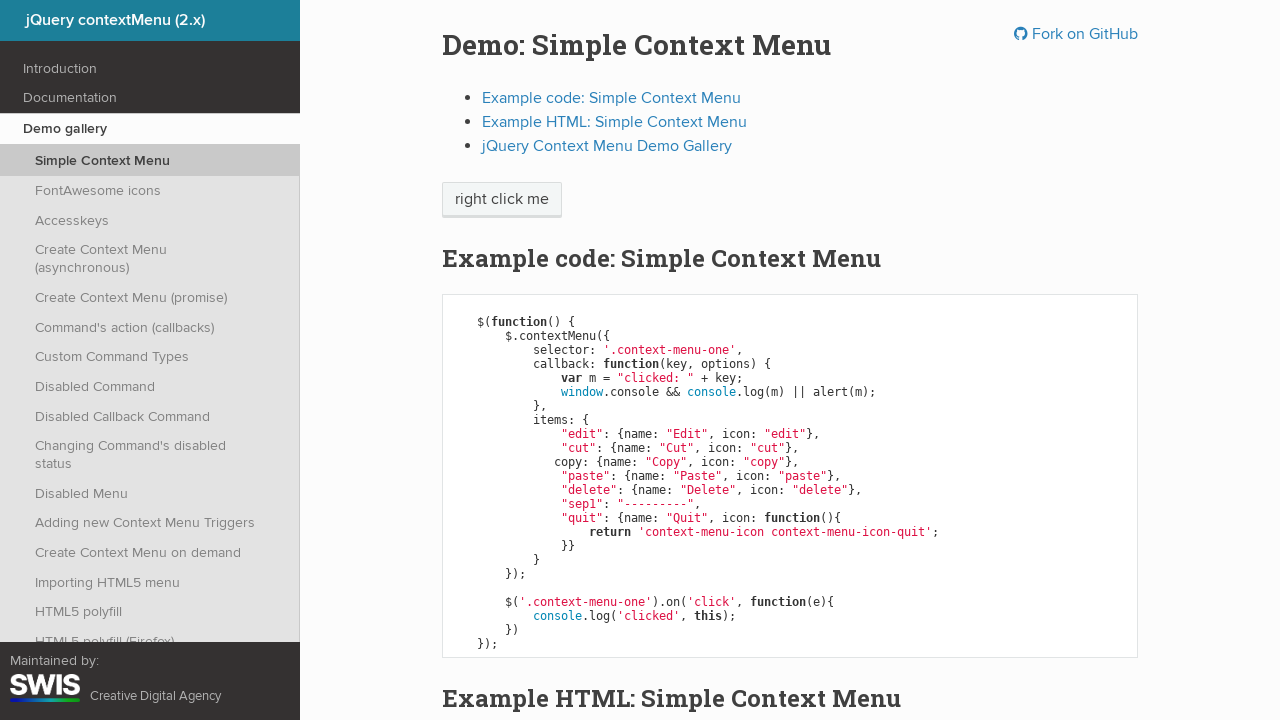

Right-click target element is visible
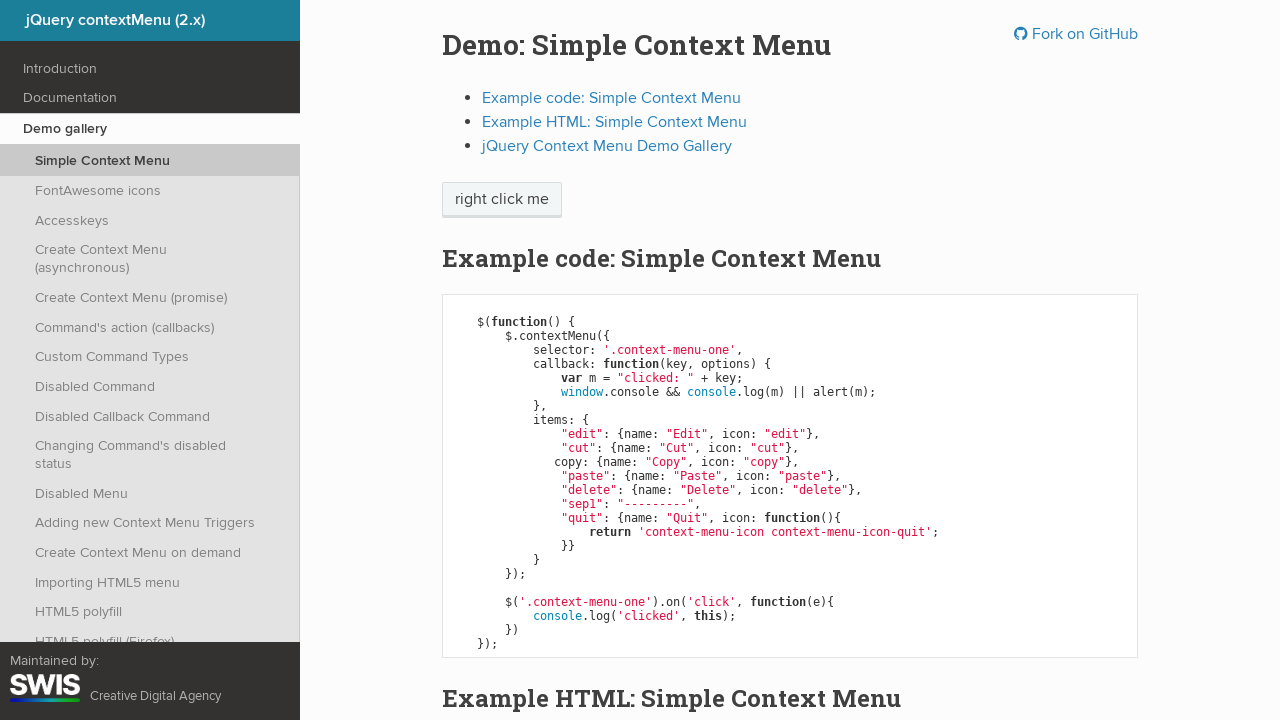

Performed right-click on 'right click me' element at (502, 200) on //span[text()='right click me']
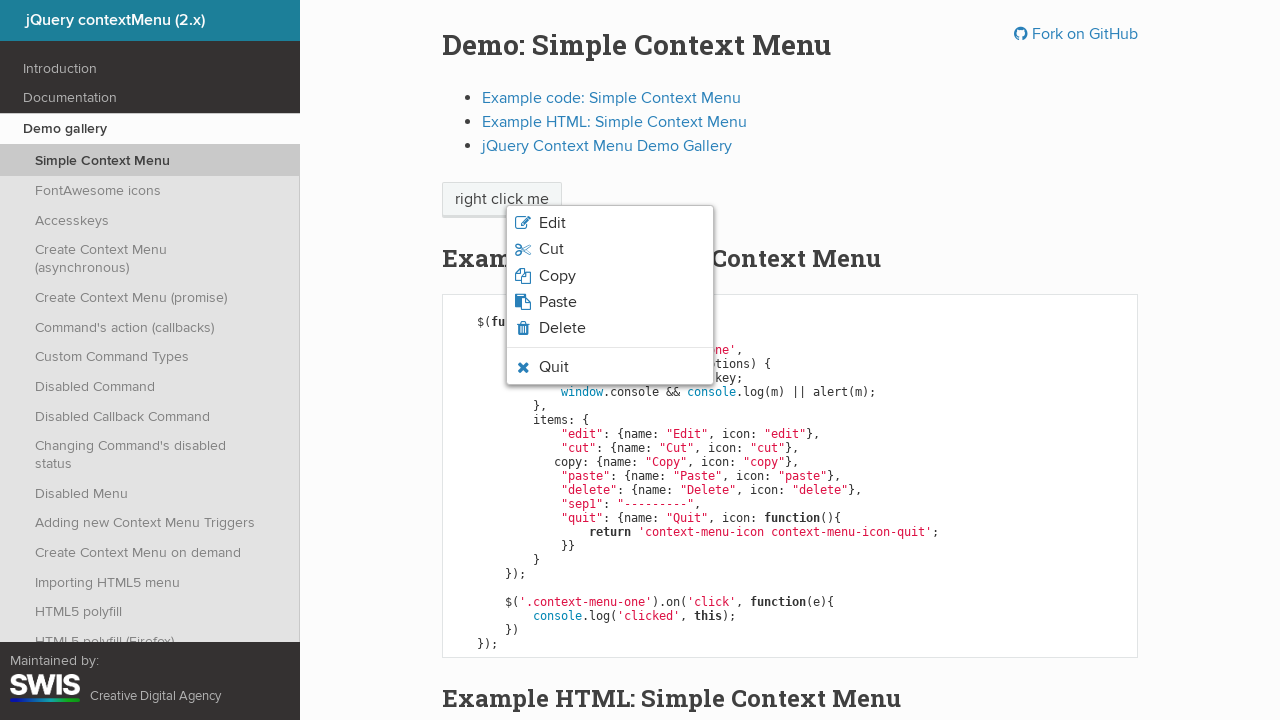

Context menu appeared on the page
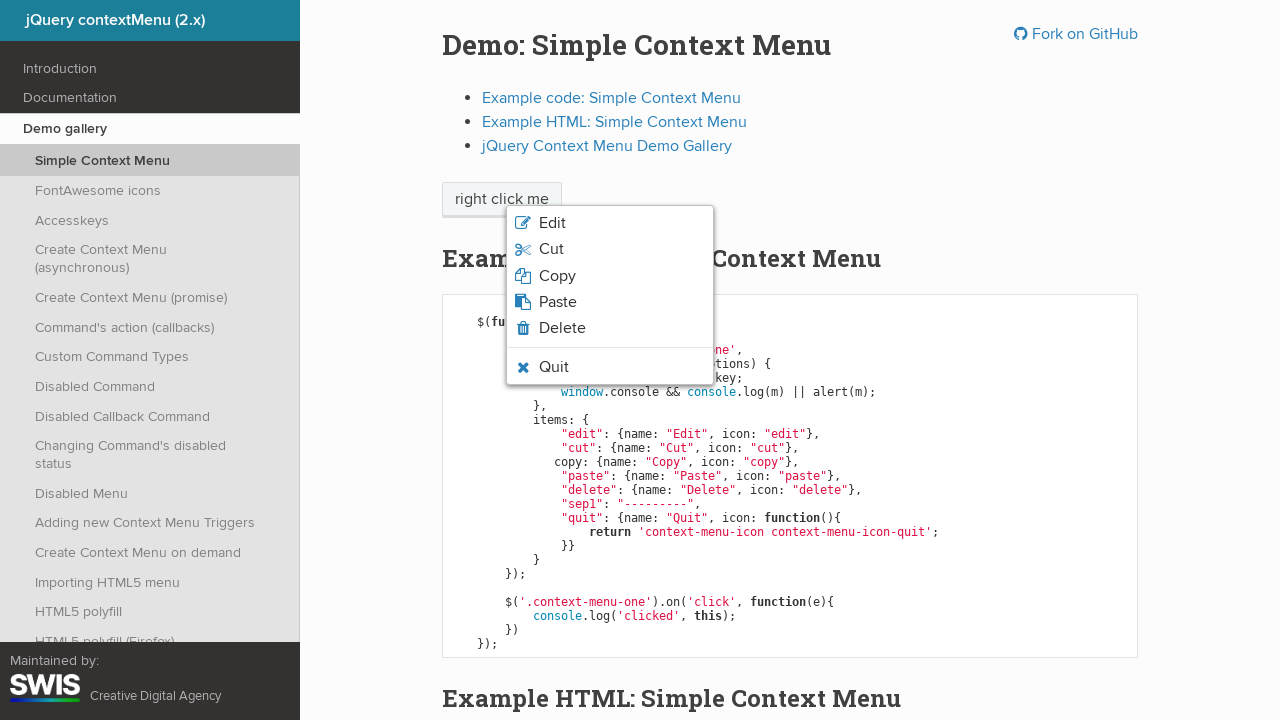

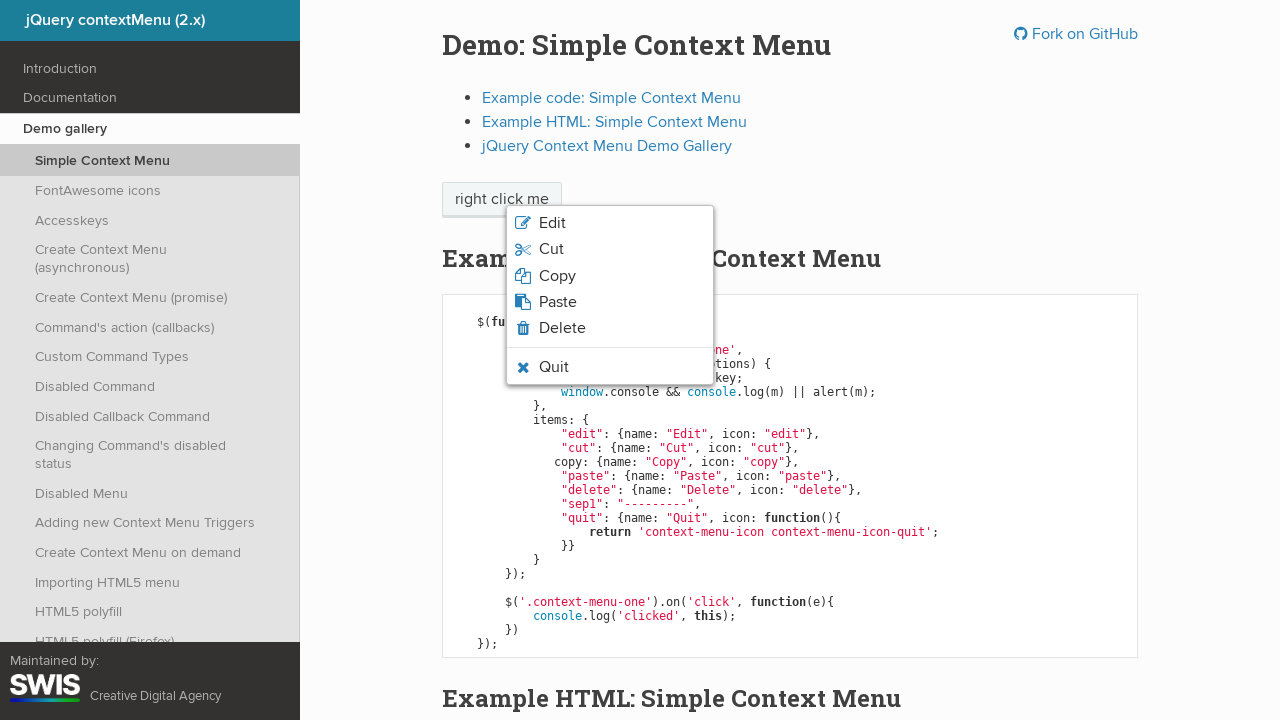